Tests error message when a weak password is entered during registration

Starting URL: https://testerbud.com/register

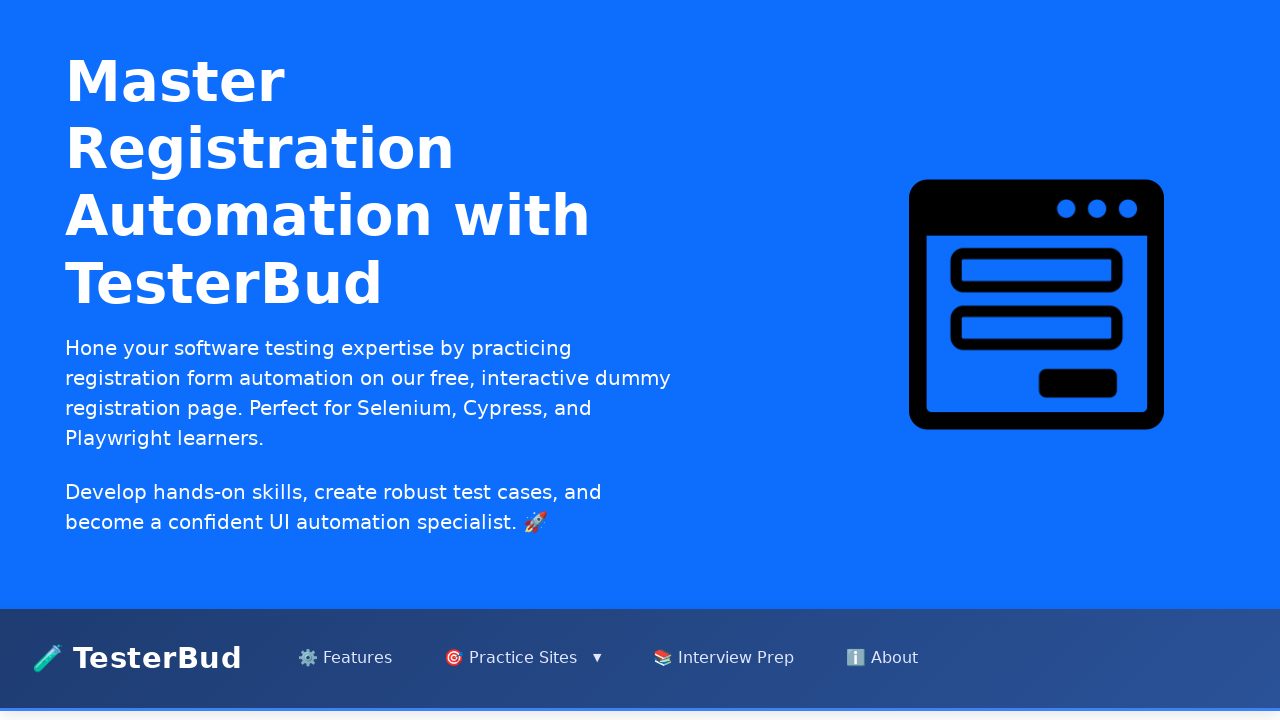

Filled email address field with 'lu@example.com' on internal:role=textbox[name="Email Address"i]
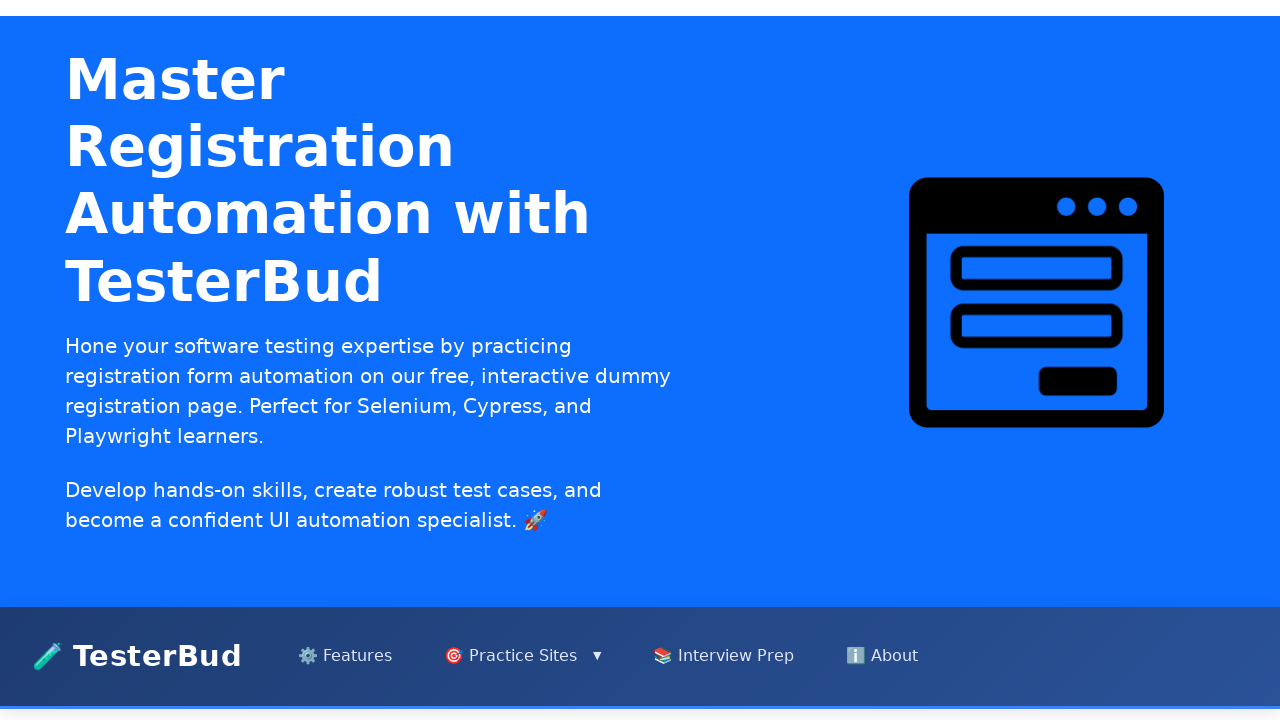

Filled password field with weak password '!!B123' on internal:role=textbox[name="Password"s]
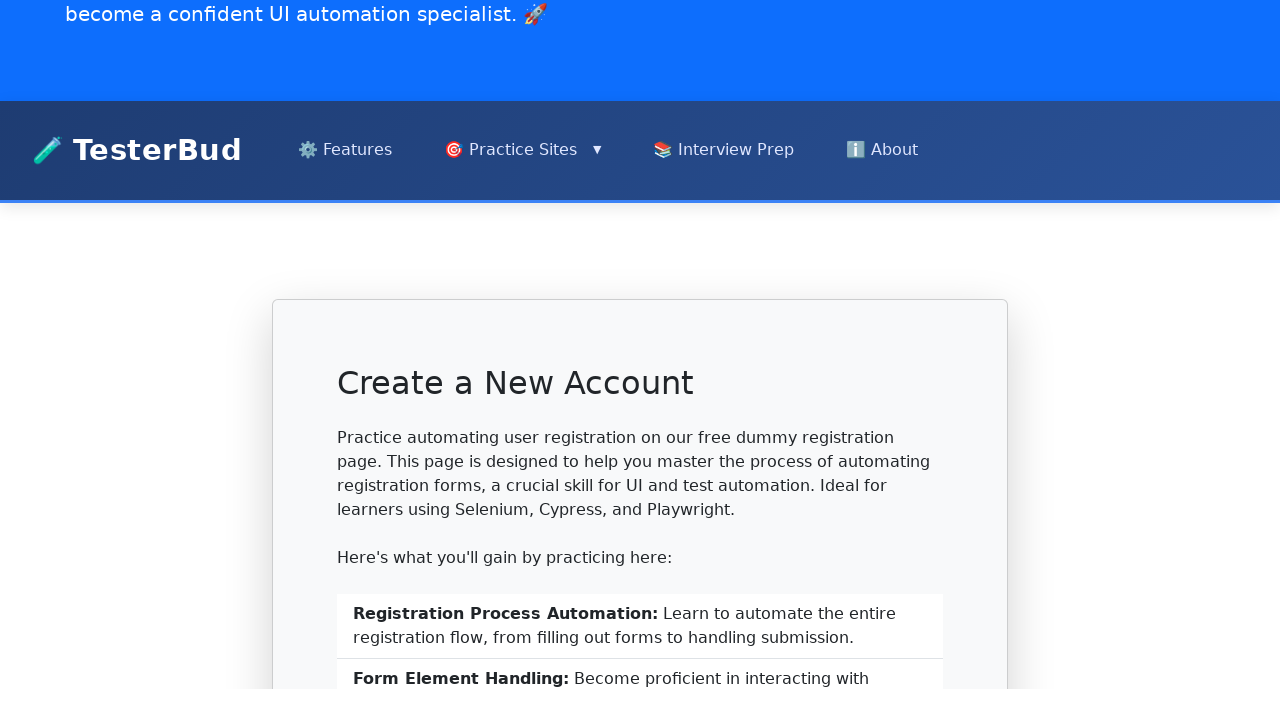

Filled confirm password field with '!!Bb123' on internal:role=textbox[name="Confirm Password"i]
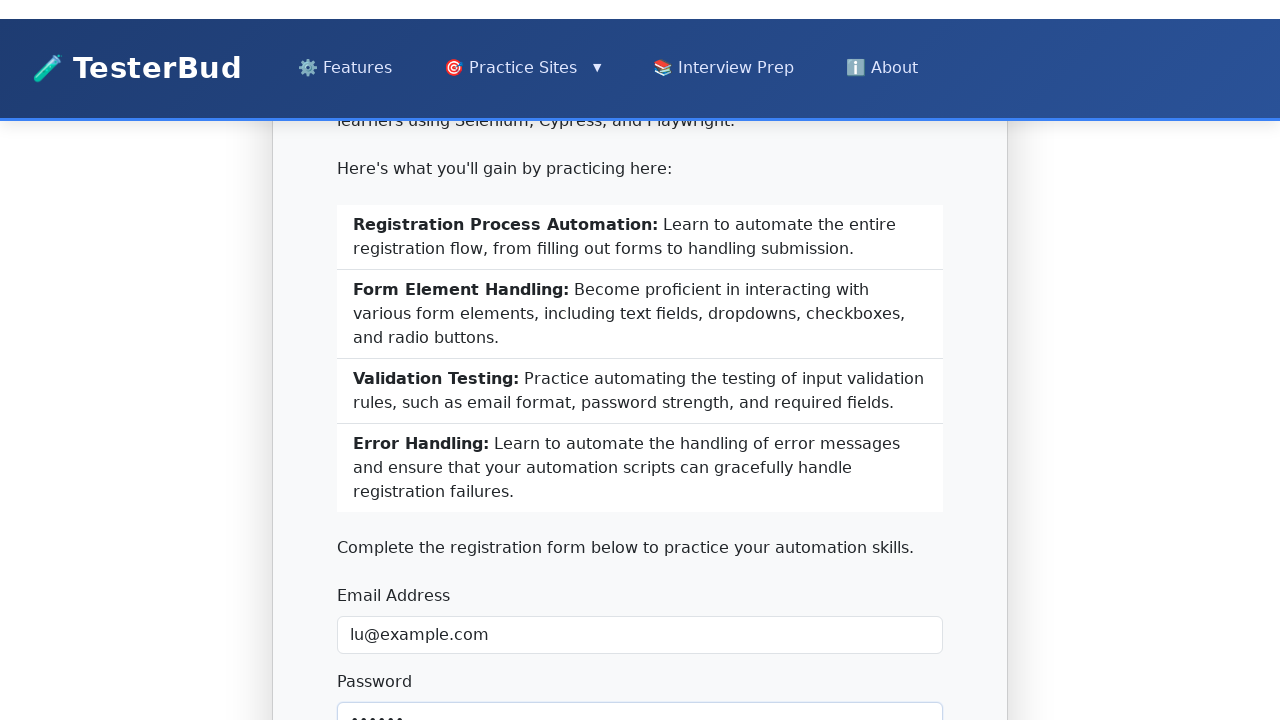

Clicked Register button to submit registration form at (640, 360) on internal:role=button[name="Register"i]
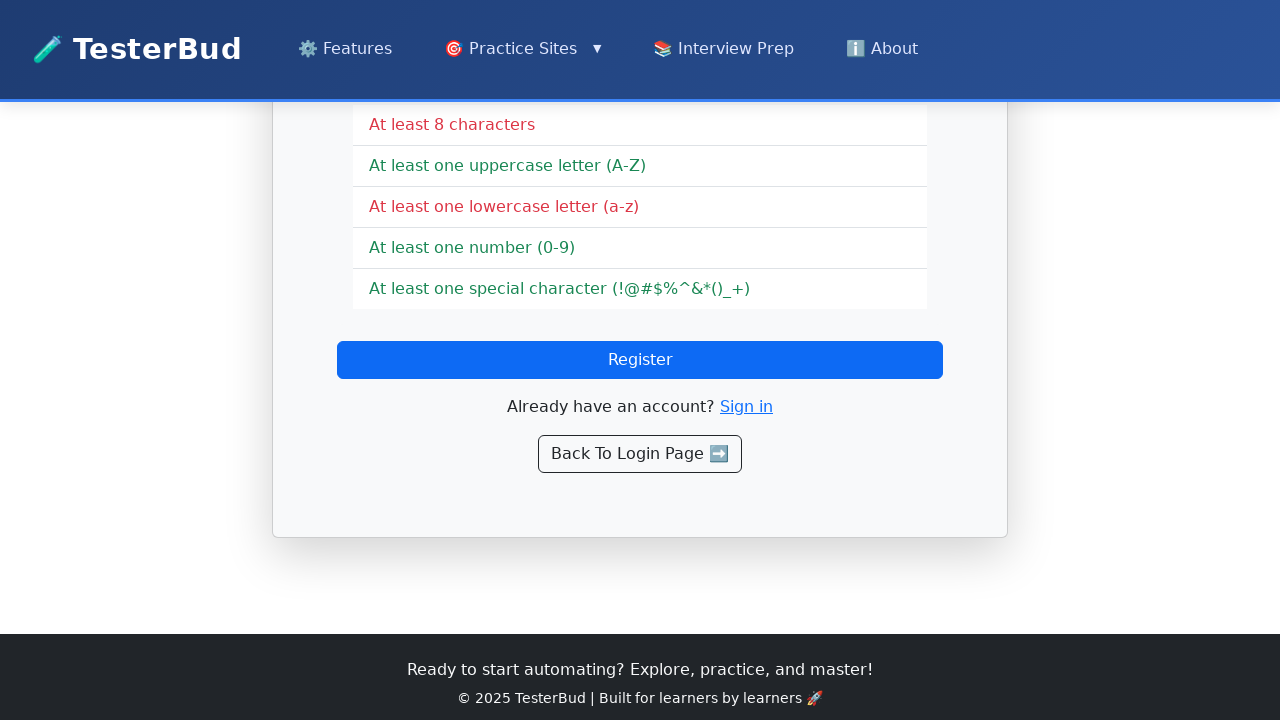

Verified error message 'Passwords do not match' is displayed
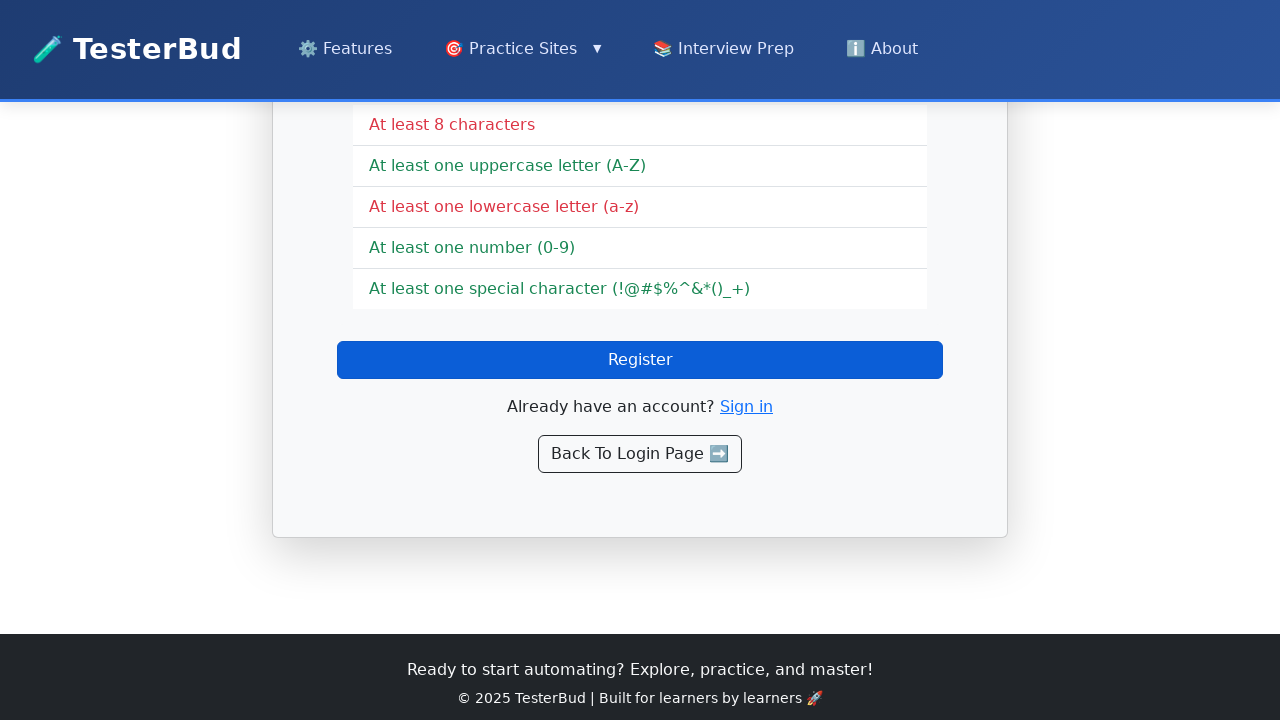

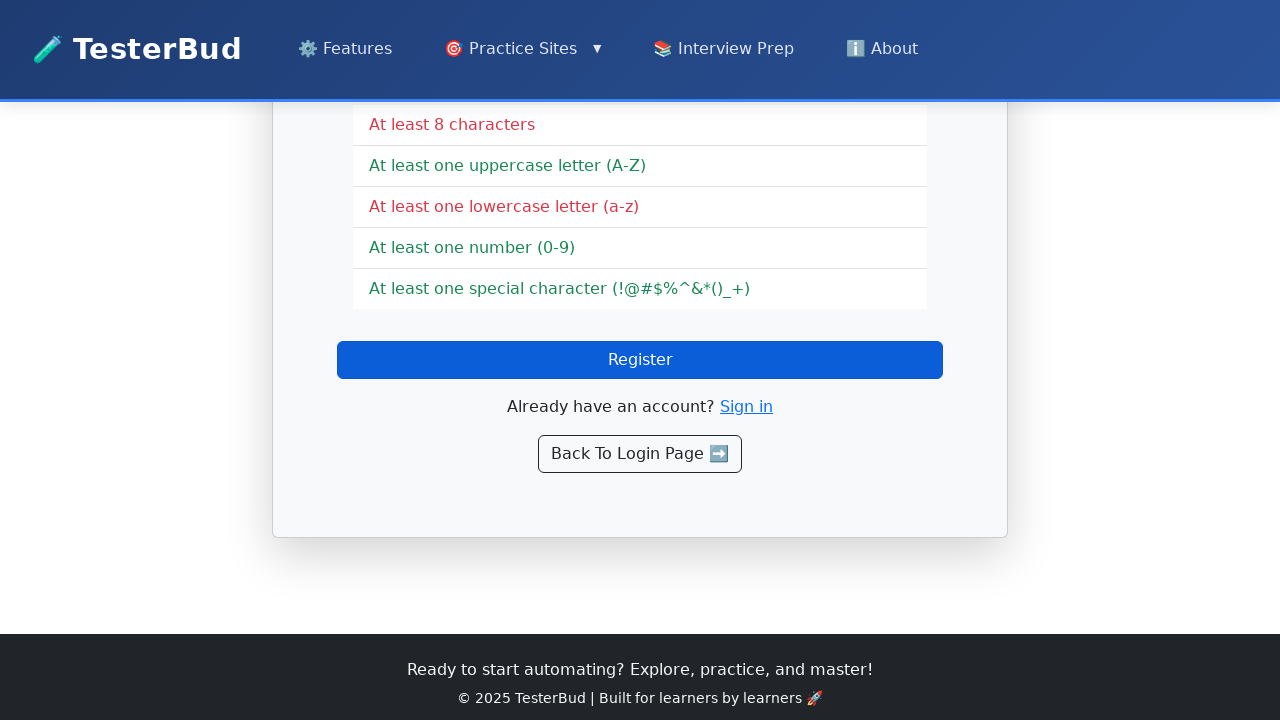